Tests dropdown selection functionality by selecting multiple car options from a select element

Starting URL: https://www.letskodeit.com/practice

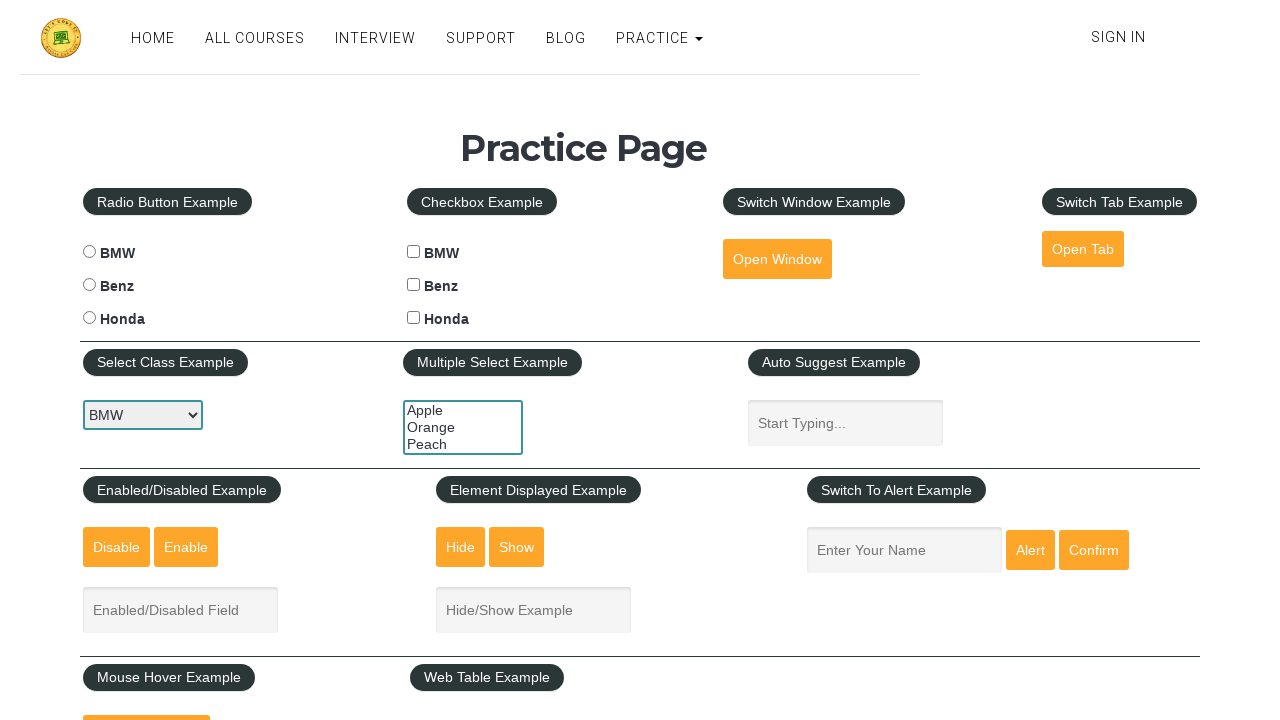

Located car selection dropdown element
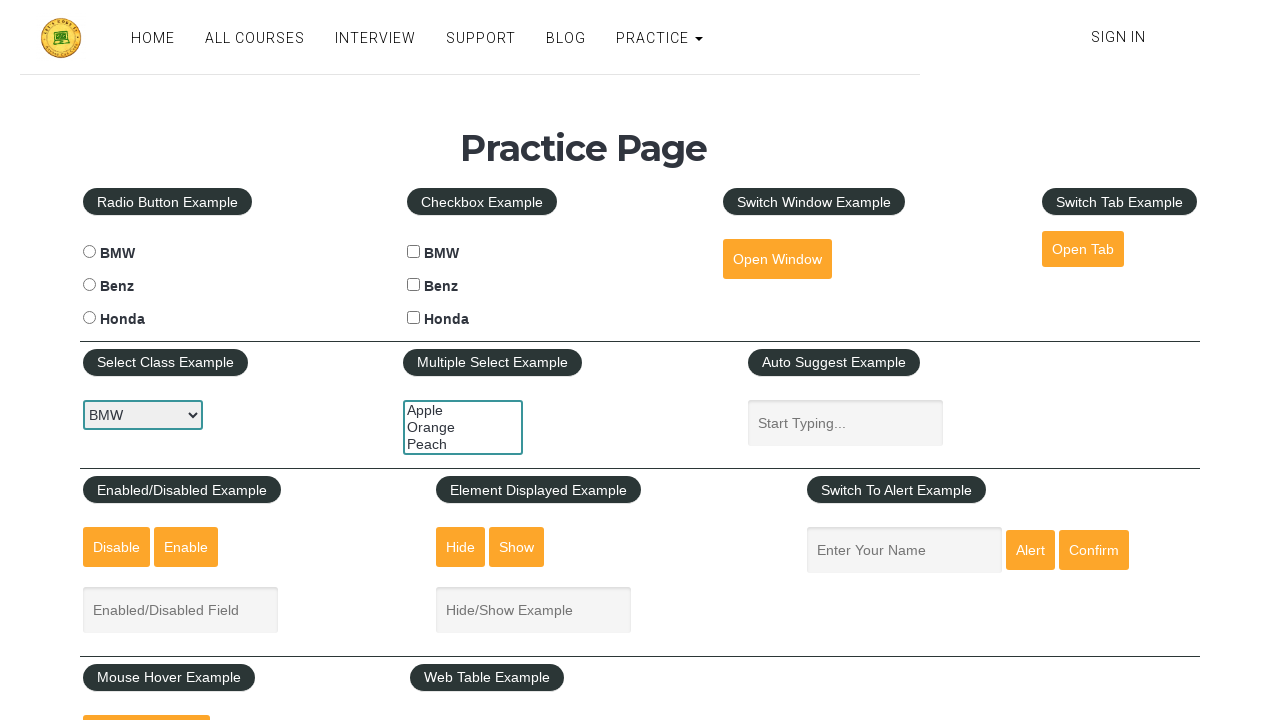

Selected BMW option from car dropdown on select#carselect
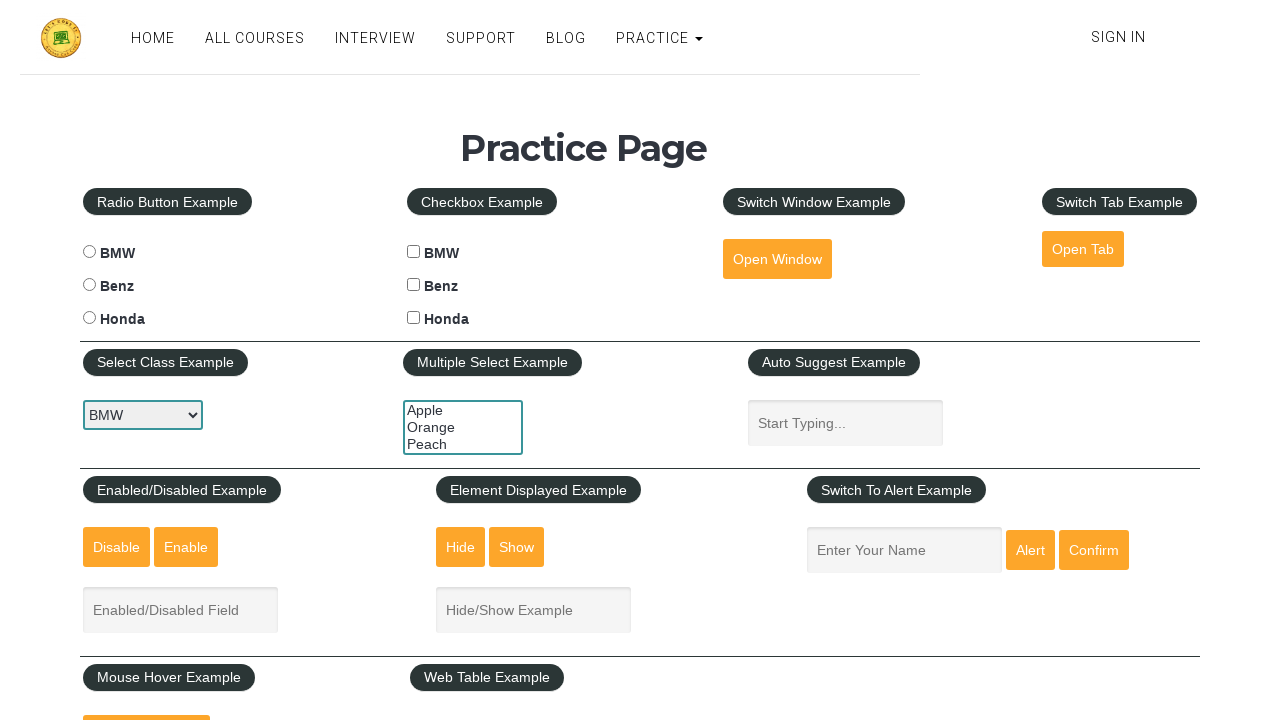

Selected Benz option from car dropdown on select#carselect
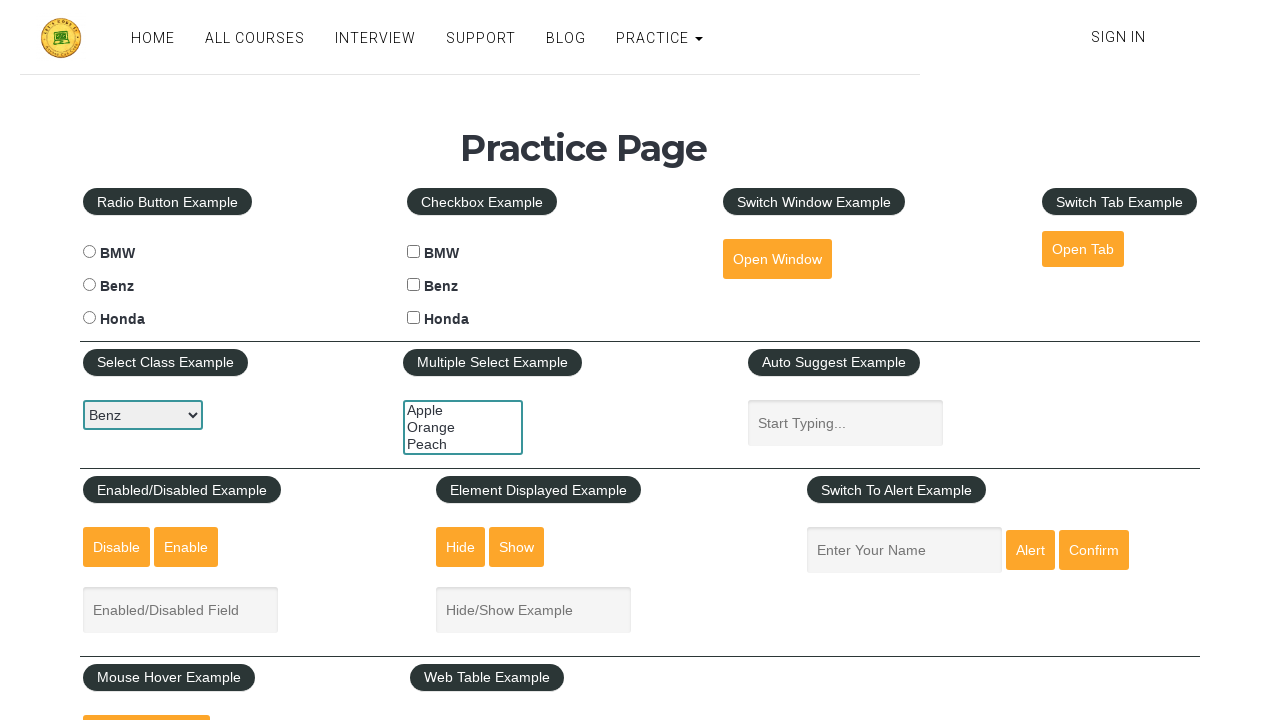

Selected Honda option from car dropdown on select#carselect
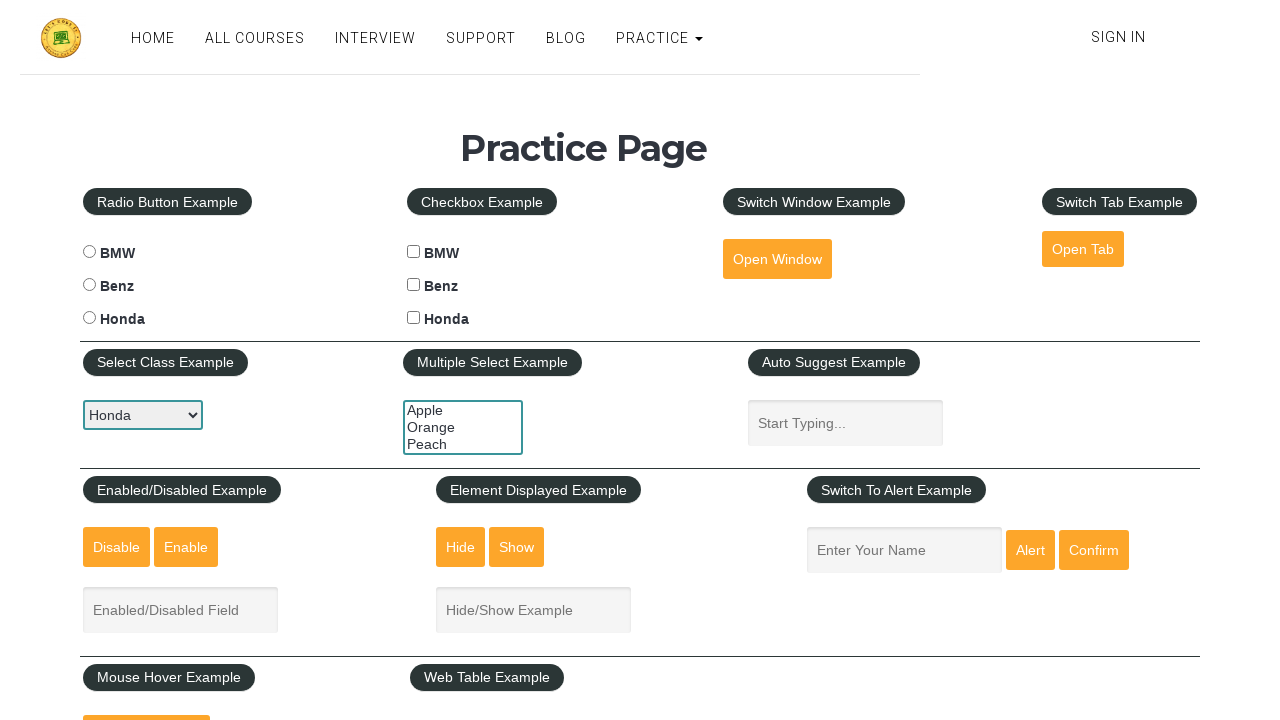

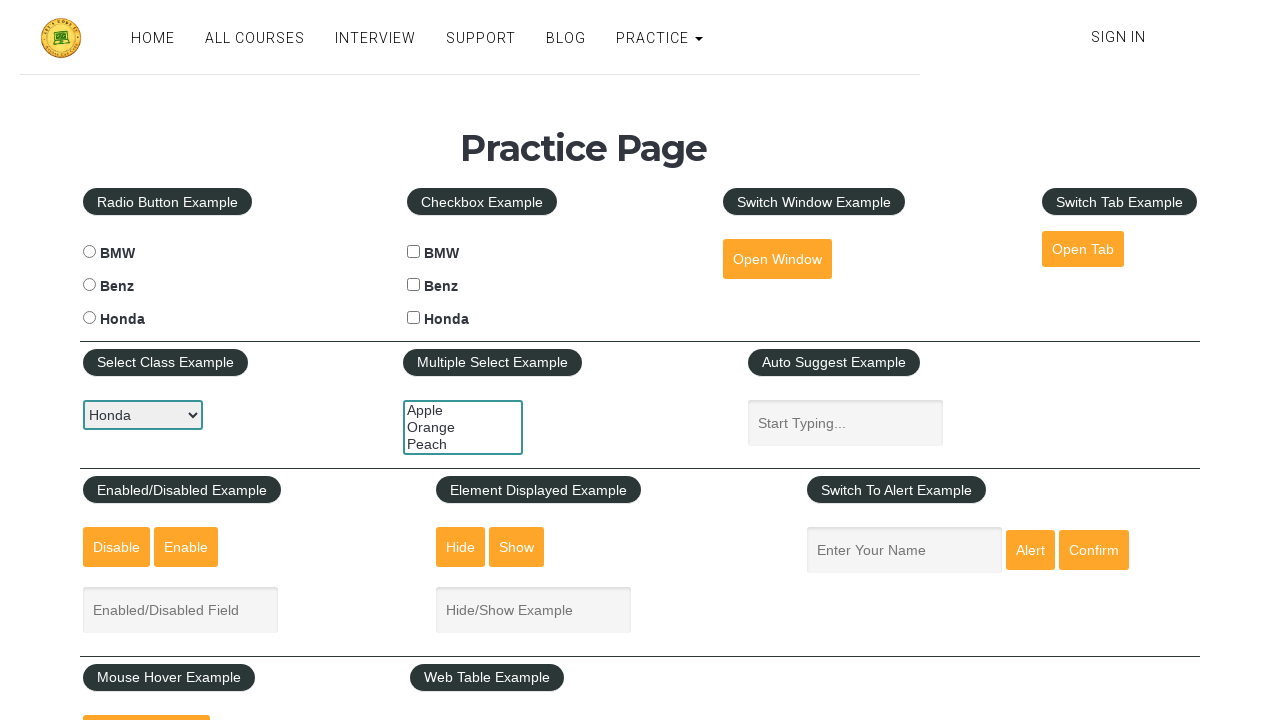